Tests that the counter displays the current number of todo items as they are added.

Starting URL: https://demo.playwright.dev/todomvc

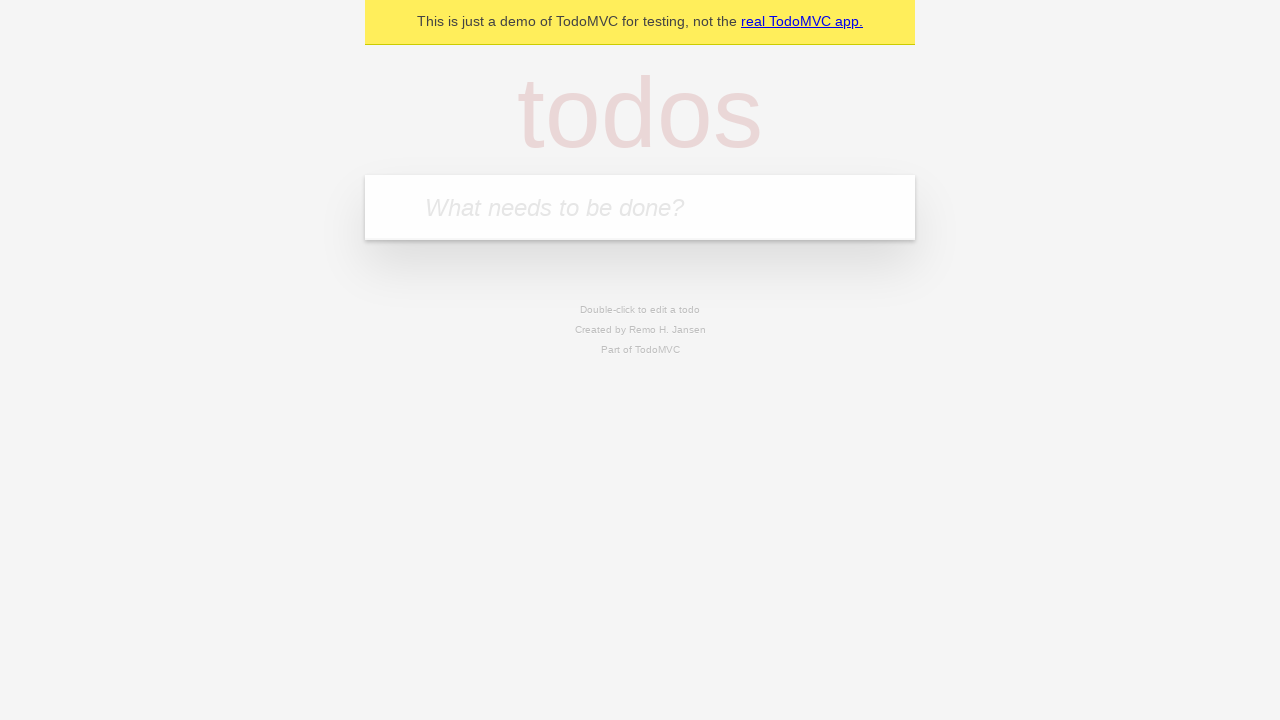

Located the todo input field
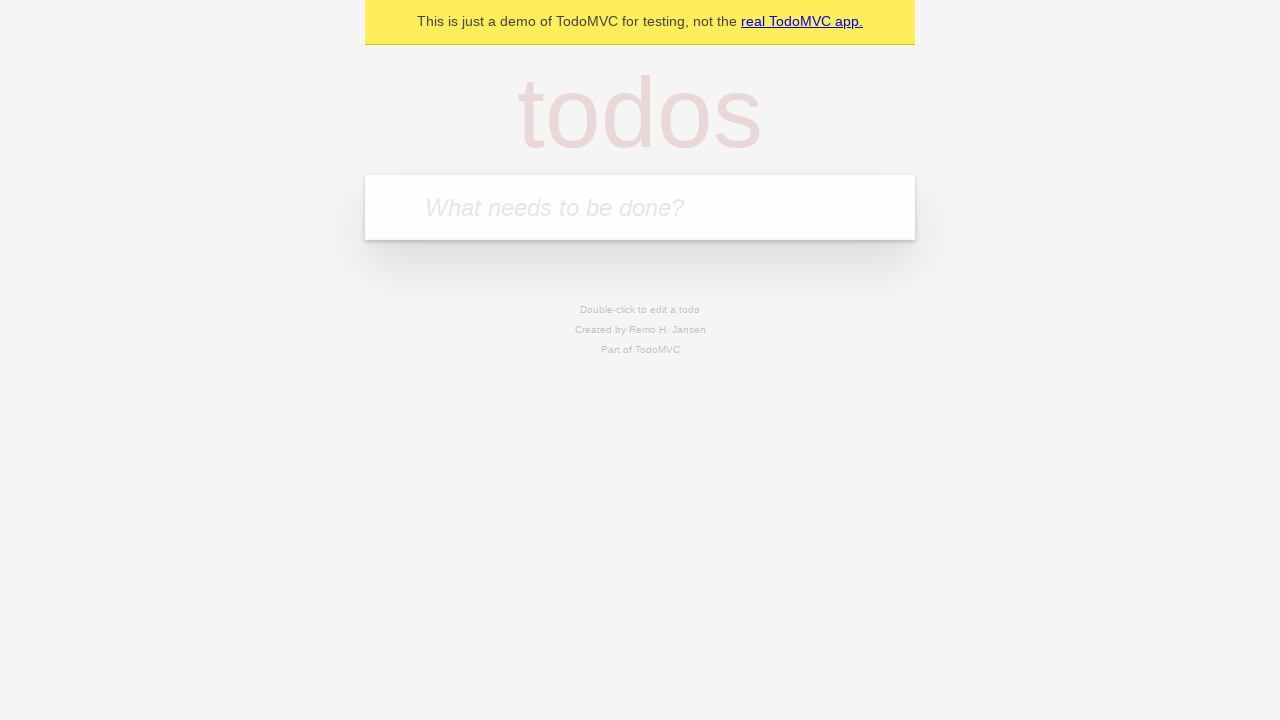

Filled first todo input with 'buy some cheese' on internal:attr=[placeholder="What needs to be done?"i]
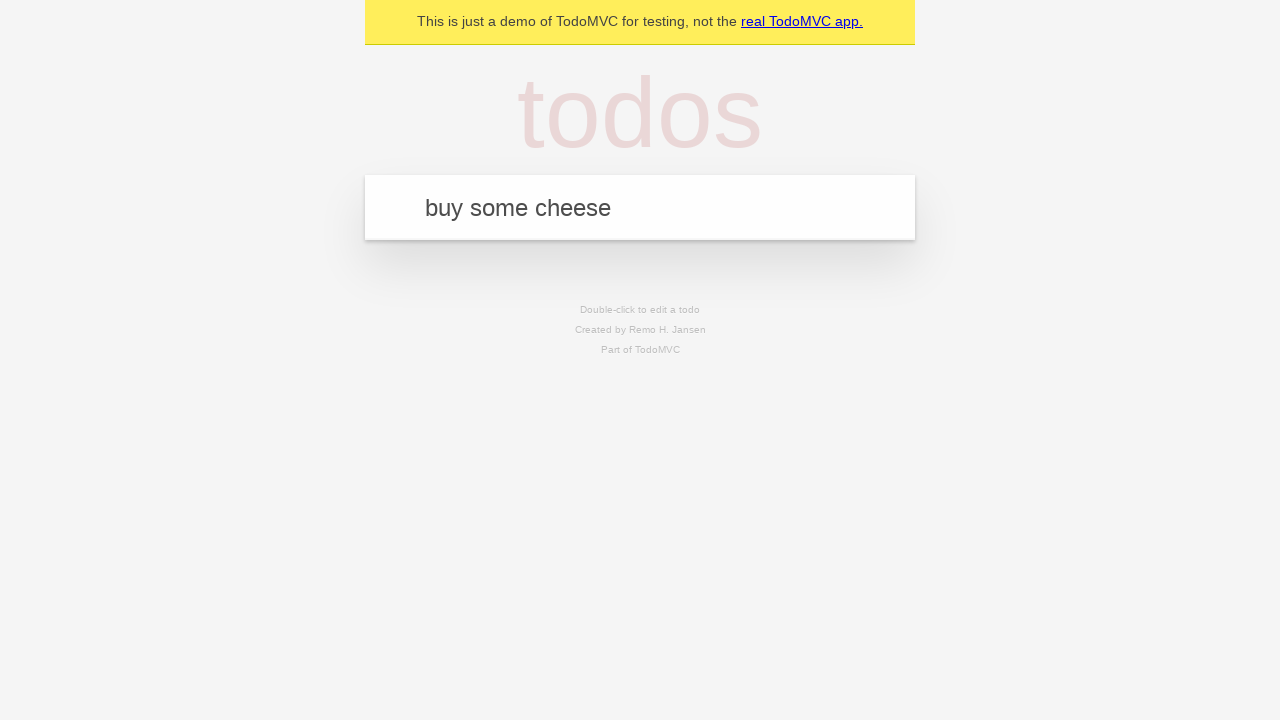

Pressed Enter to submit first todo on internal:attr=[placeholder="What needs to be done?"i]
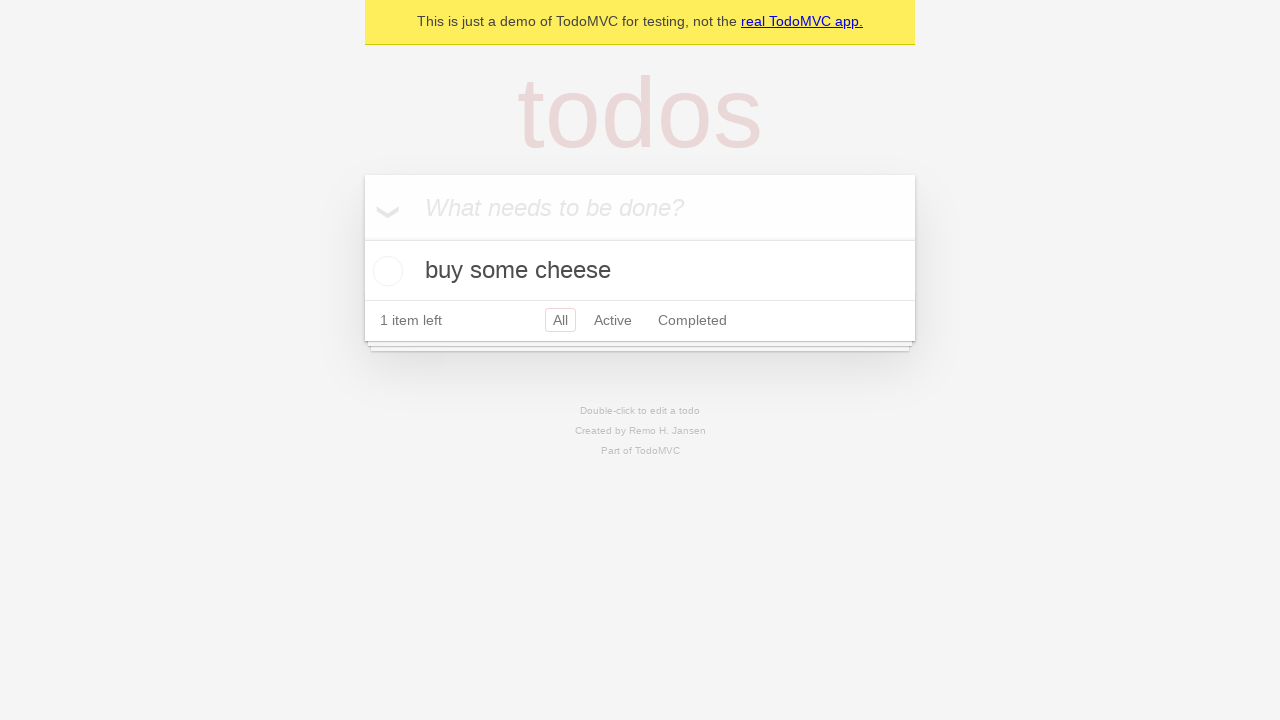

Todo counter element appeared showing 1 item
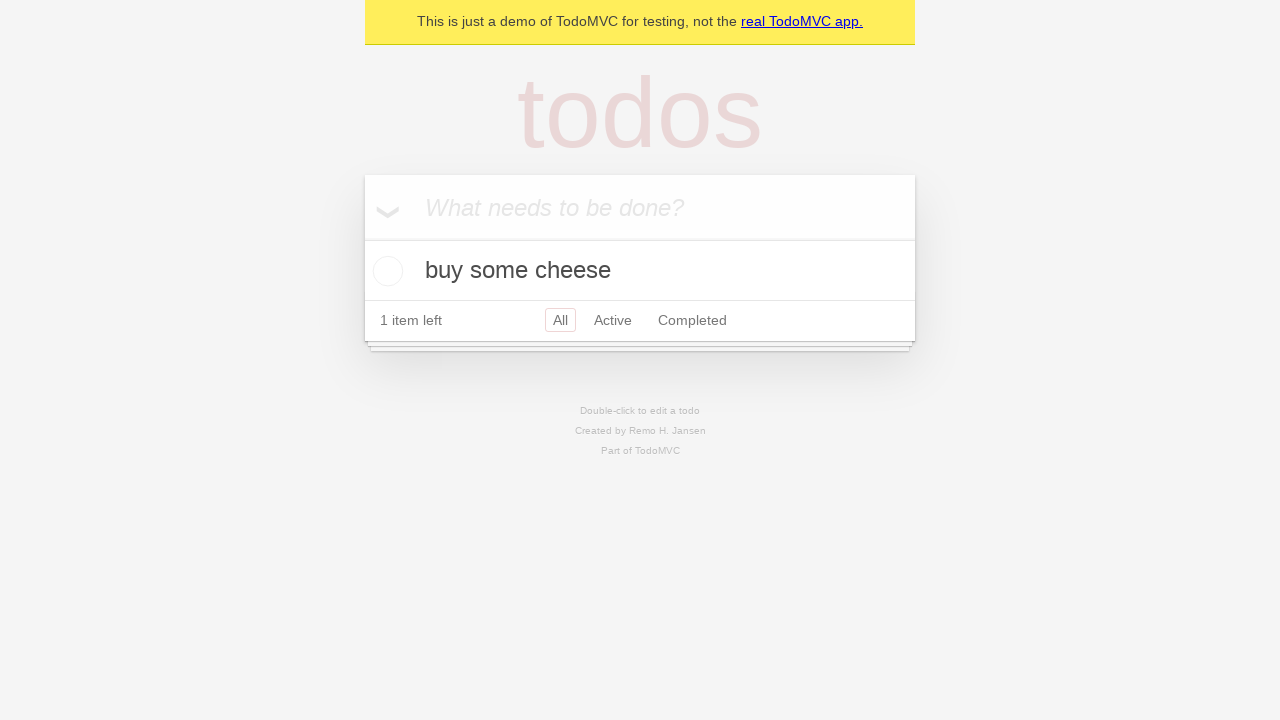

Filled second todo input with 'feed the cat' on internal:attr=[placeholder="What needs to be done?"i]
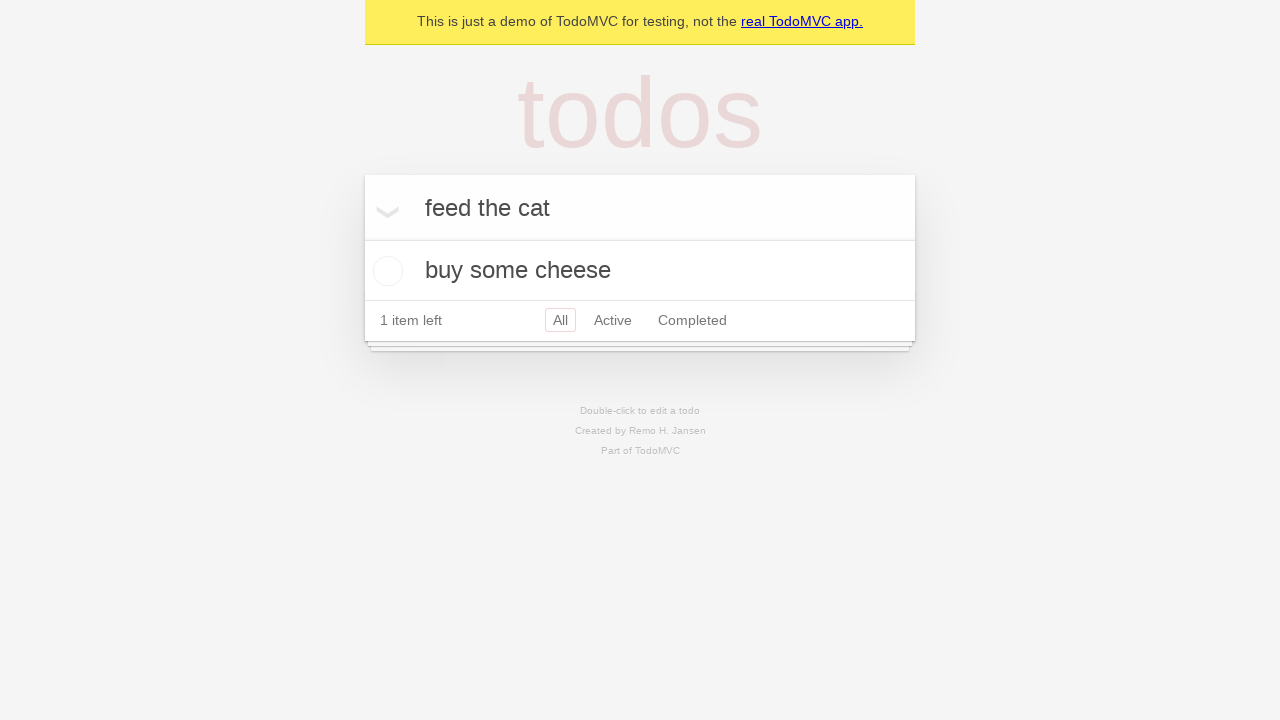

Pressed Enter to submit second todo on internal:attr=[placeholder="What needs to be done?"i]
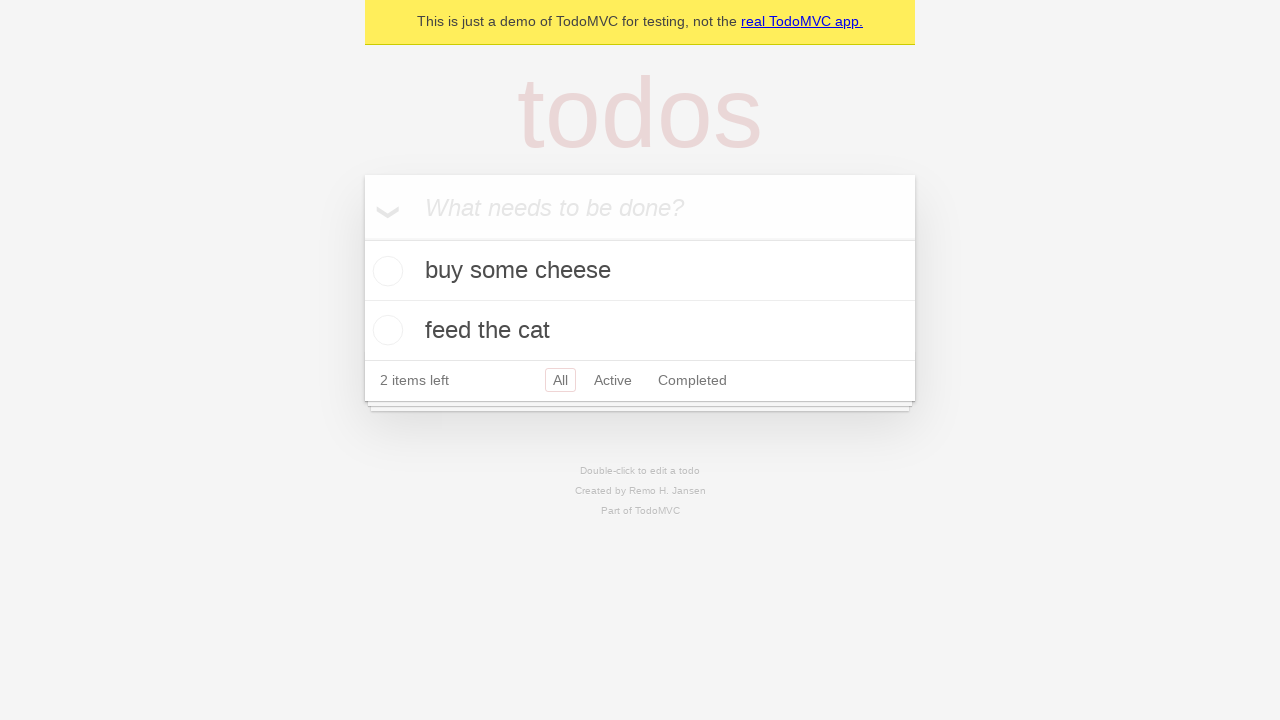

Second todo item appeared in the list
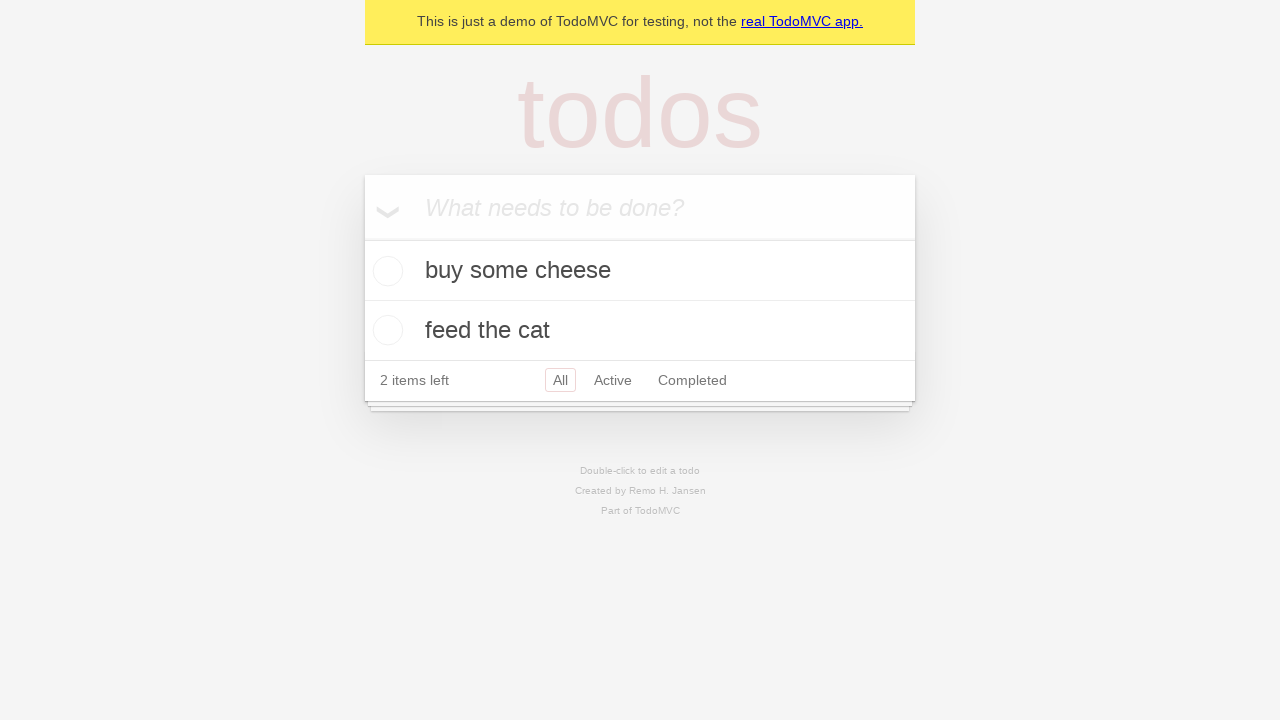

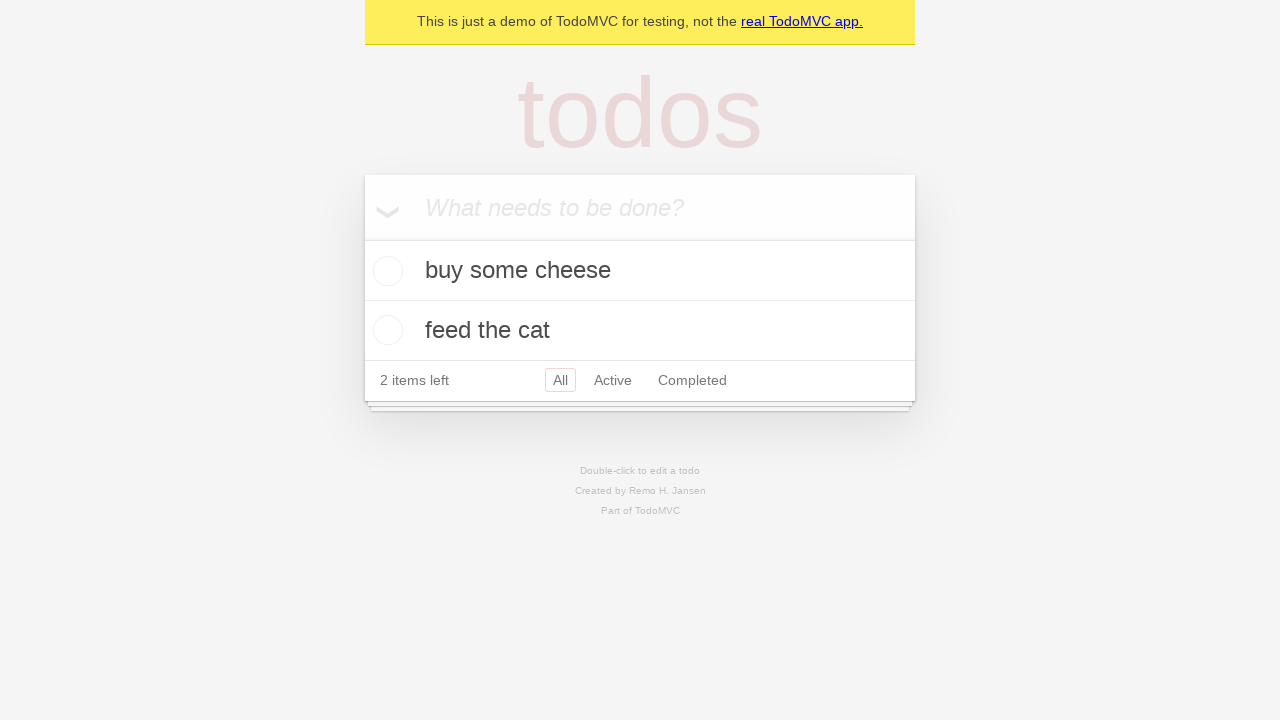